Navigates to Bilibili homepage and retrieves the page title to verify the page loaded successfully

Starting URL: http://www.bilibili.com/

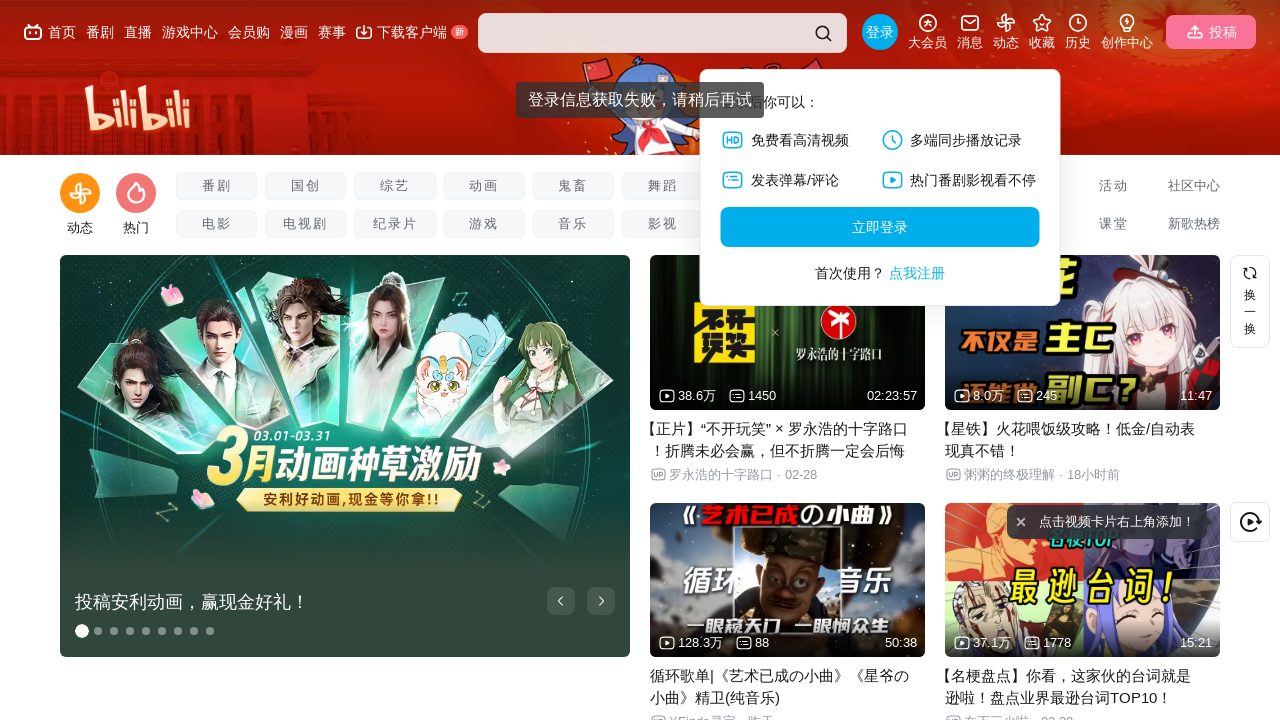

Navigated to Bilibili homepage at http://www.bilibili.com/
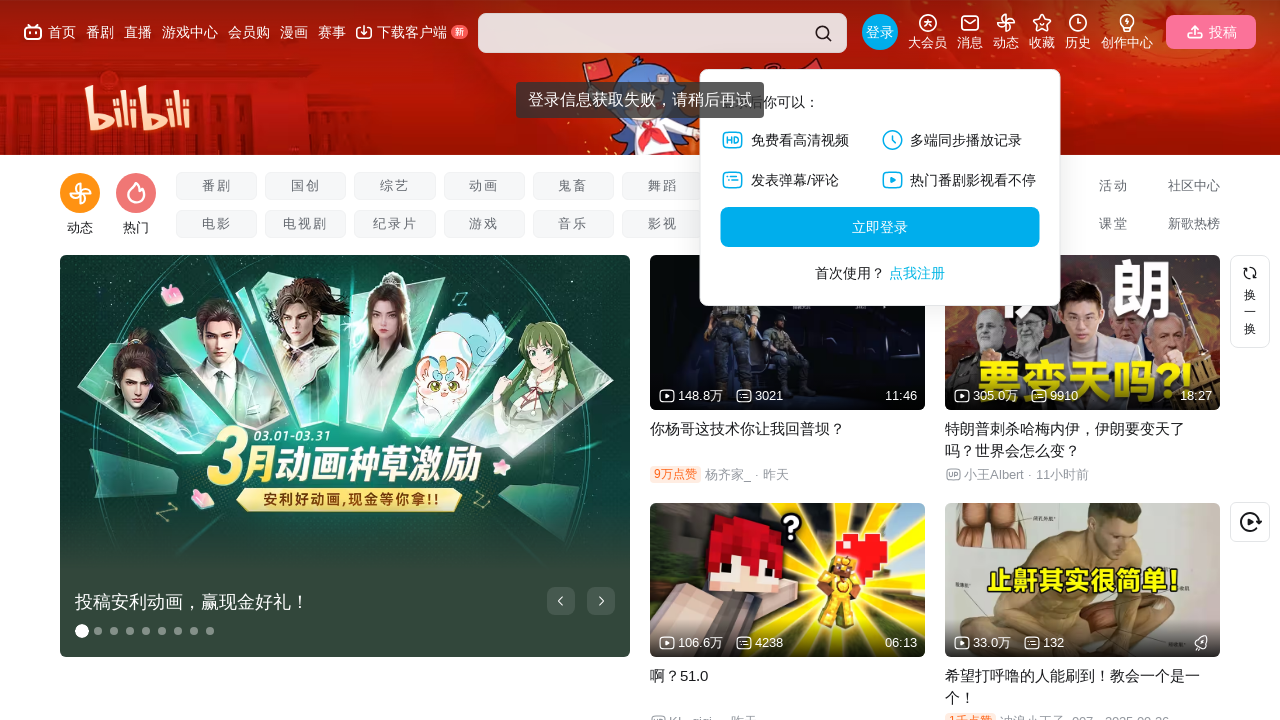

Page DOM content loaded successfully
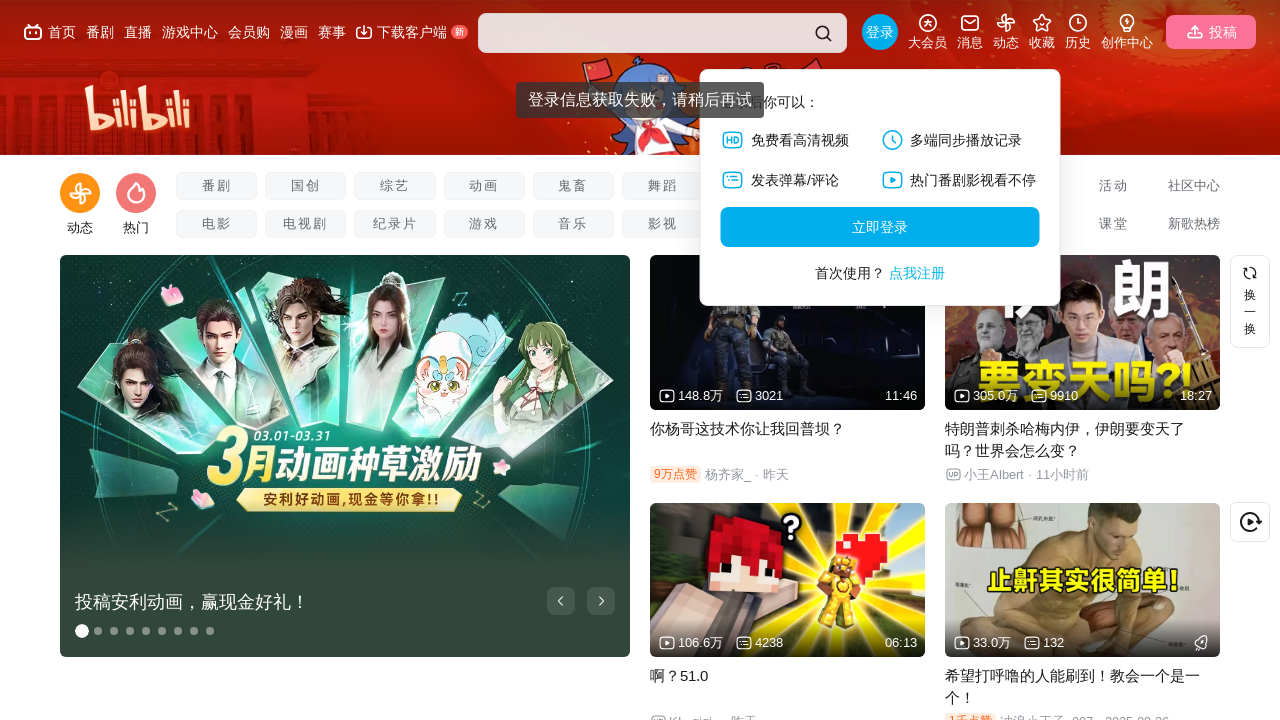

Retrieved page title: 哔哩哔哩 (゜-゜)つロ 干杯~-bilibili
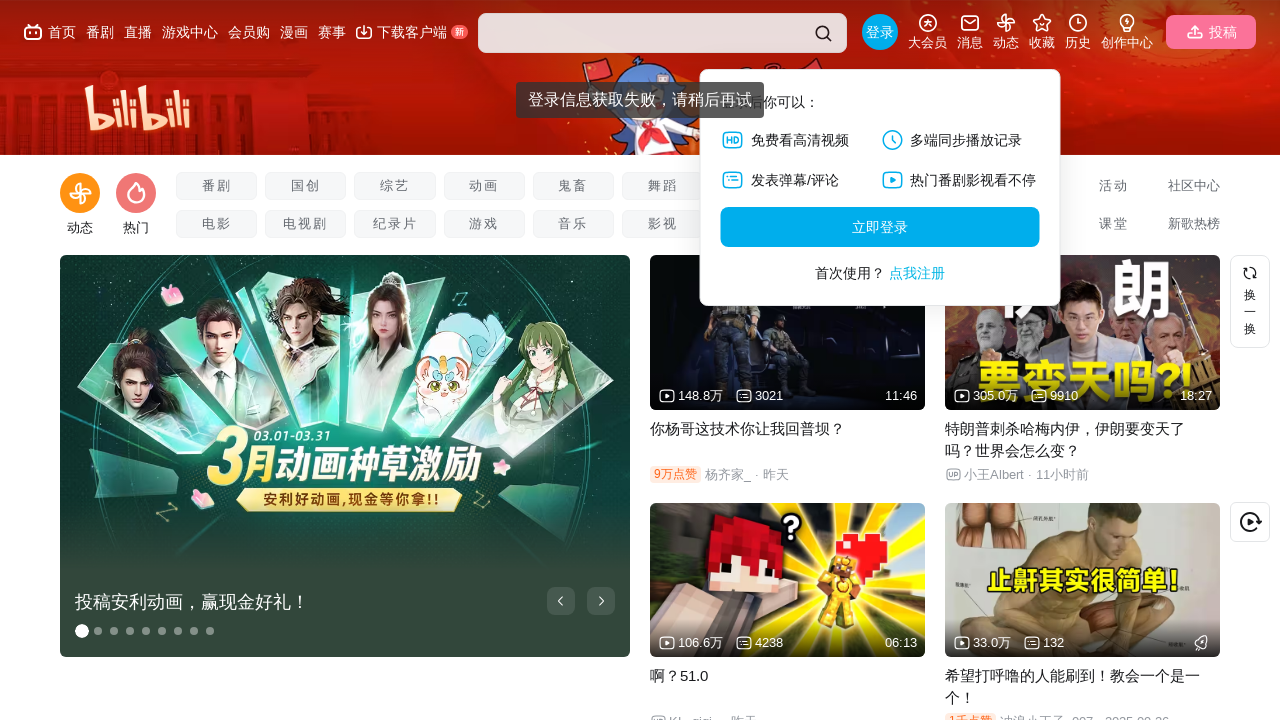

Printed page title to console
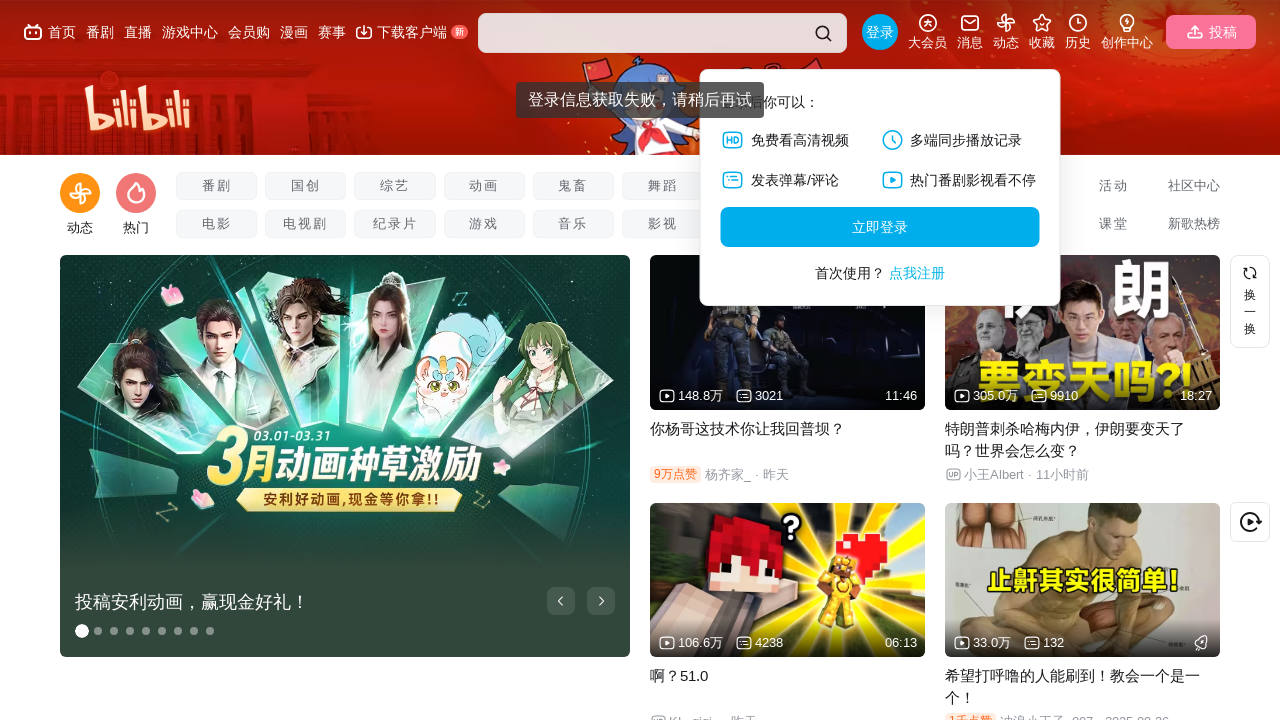

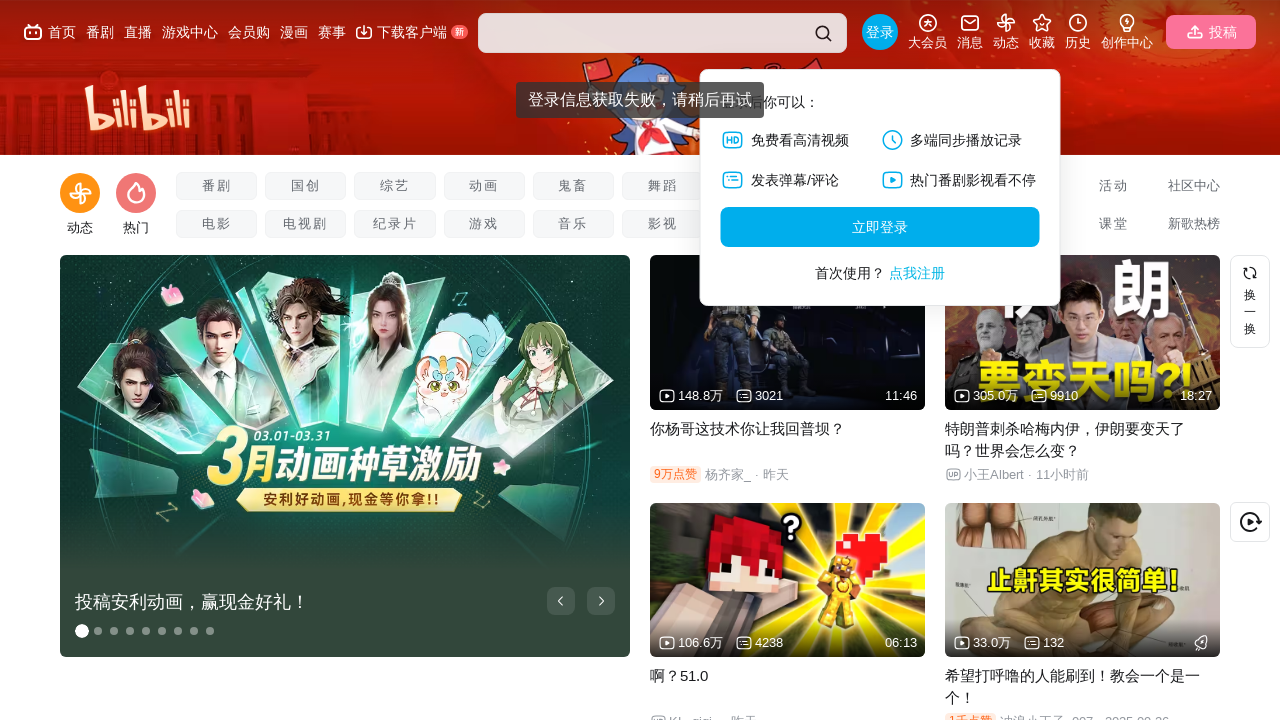